Tests registration form validation with invalid email format and verifies email validation error messages

Starting URL: https://alada.vn/tai-khoan/dang-ky.html

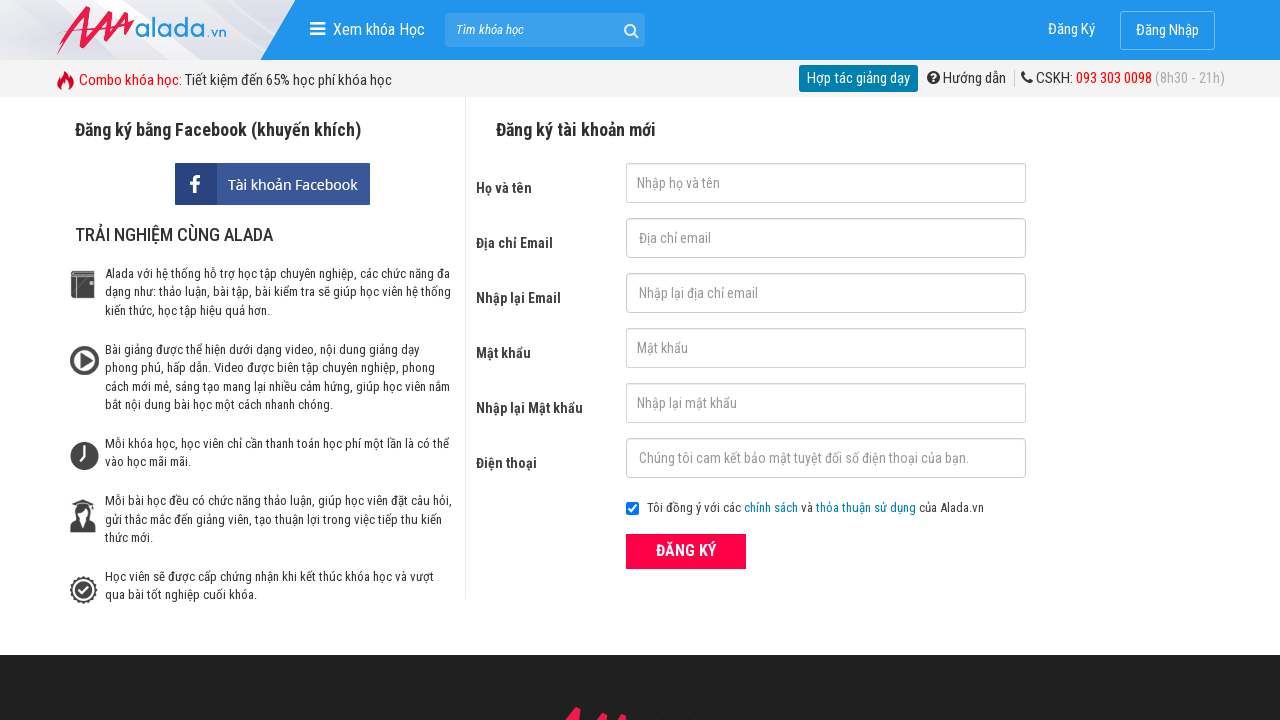

Filled first name field with 'Nhung' on #txtFirstname
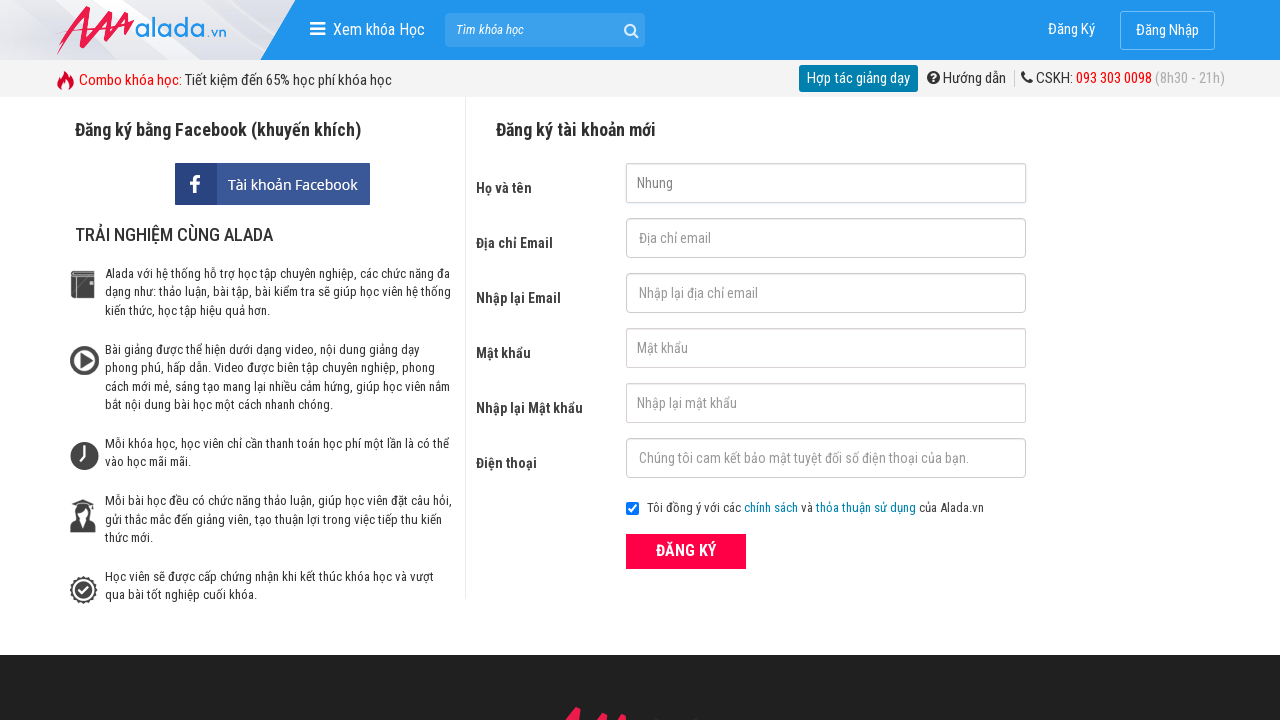

Filled email field with invalid email format 'nguyenthihongnhung.com' on #txtEmail
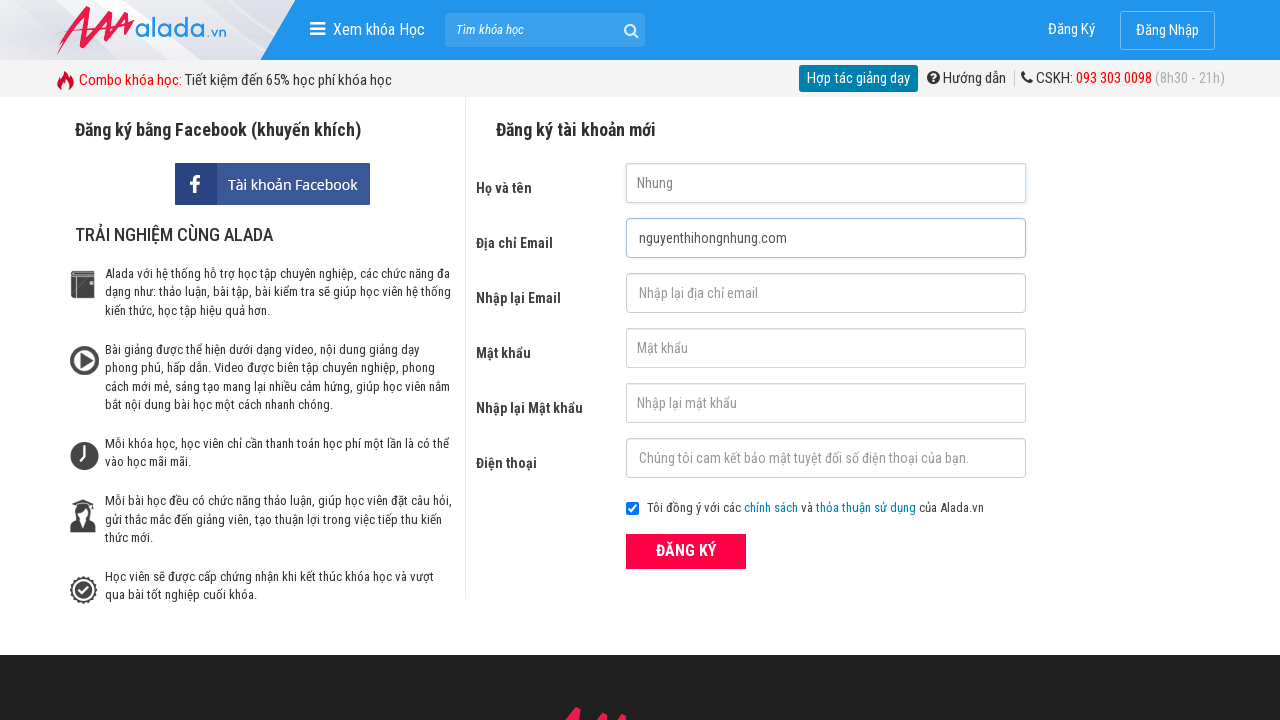

Filled confirm email field with invalid email format 'nguyenthihongnhung.com' on #txtCEmail
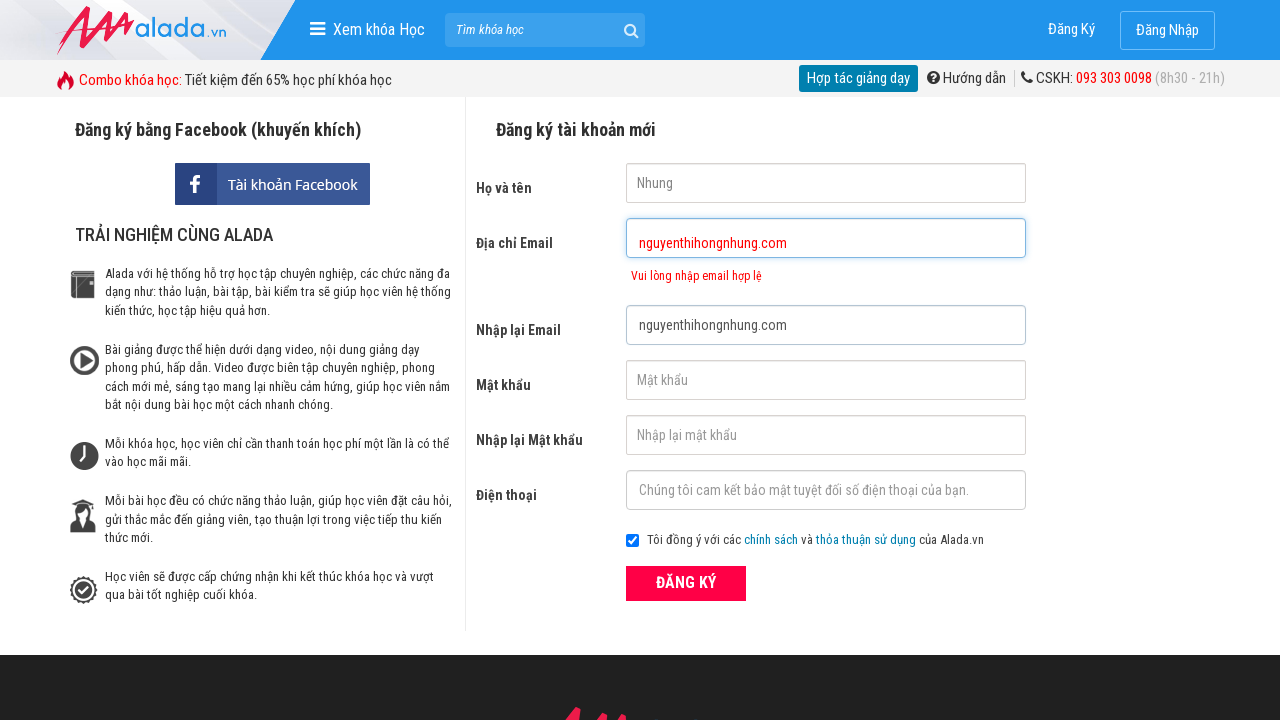

Filled password field with 'huy12345' on #txtPassword
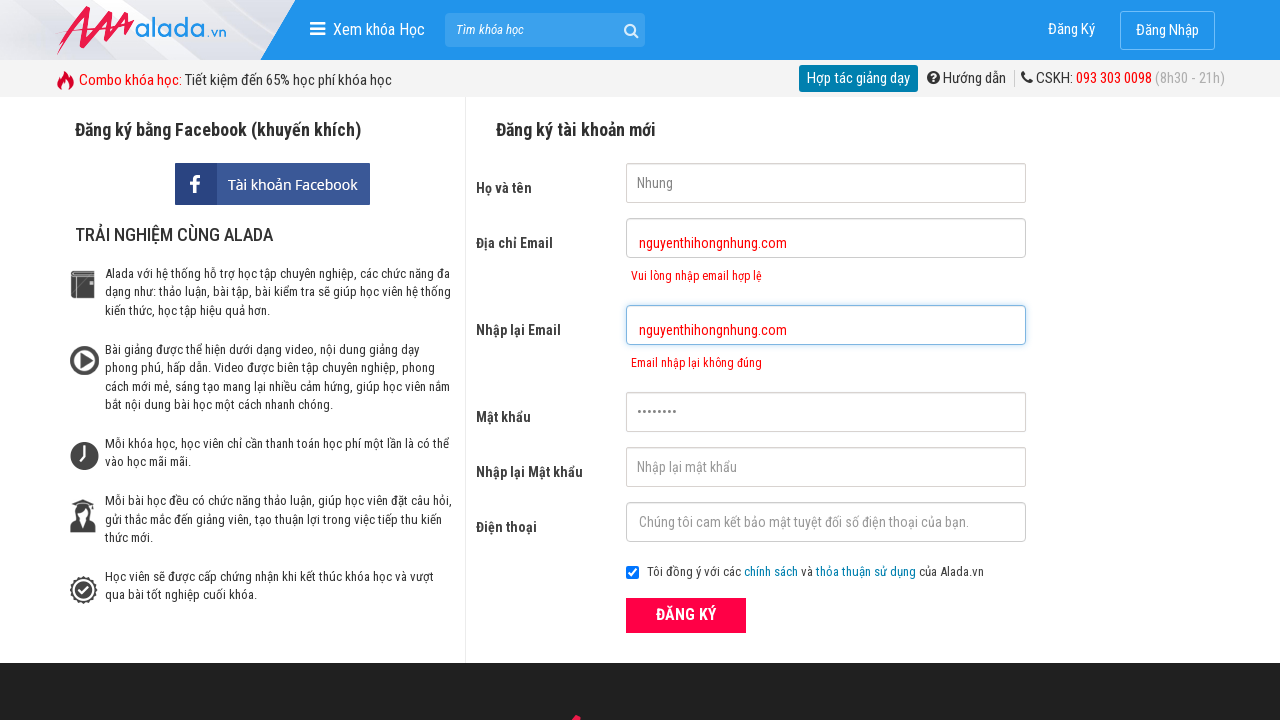

Filled confirm password field with 'Huy12345' on #txtCPassword
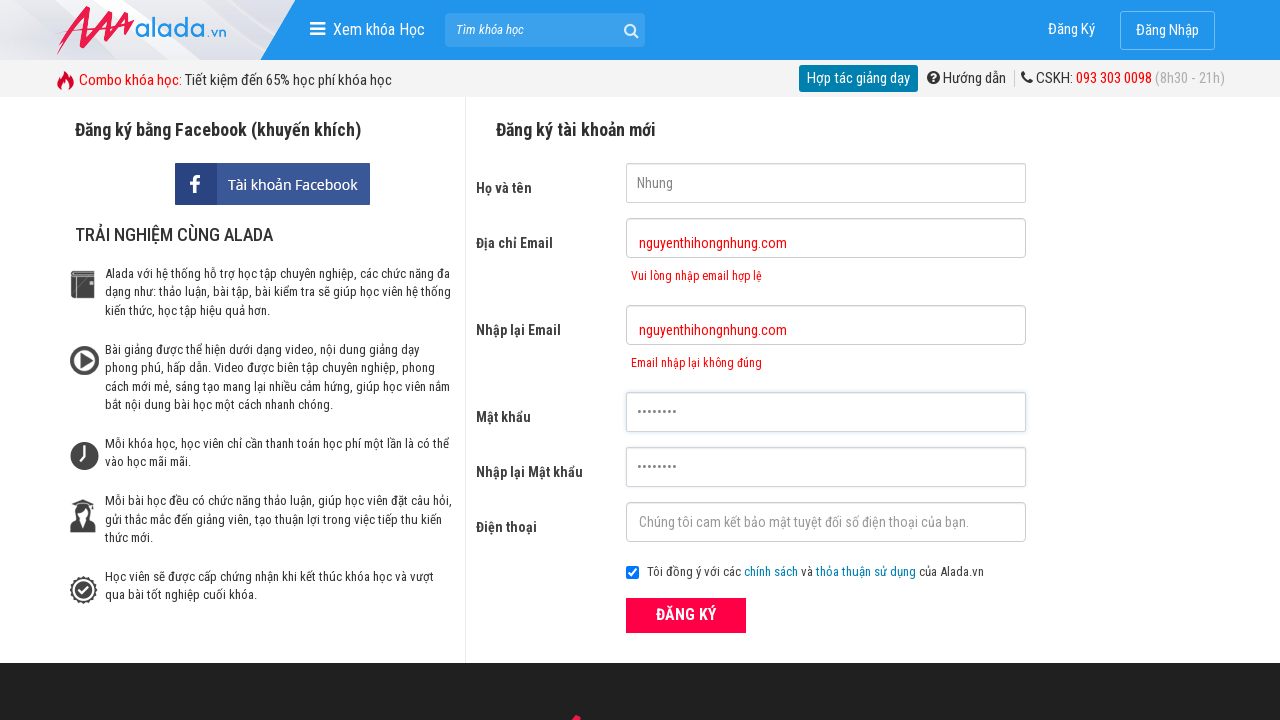

Filled phone field with '0123456789' on #txtPhone
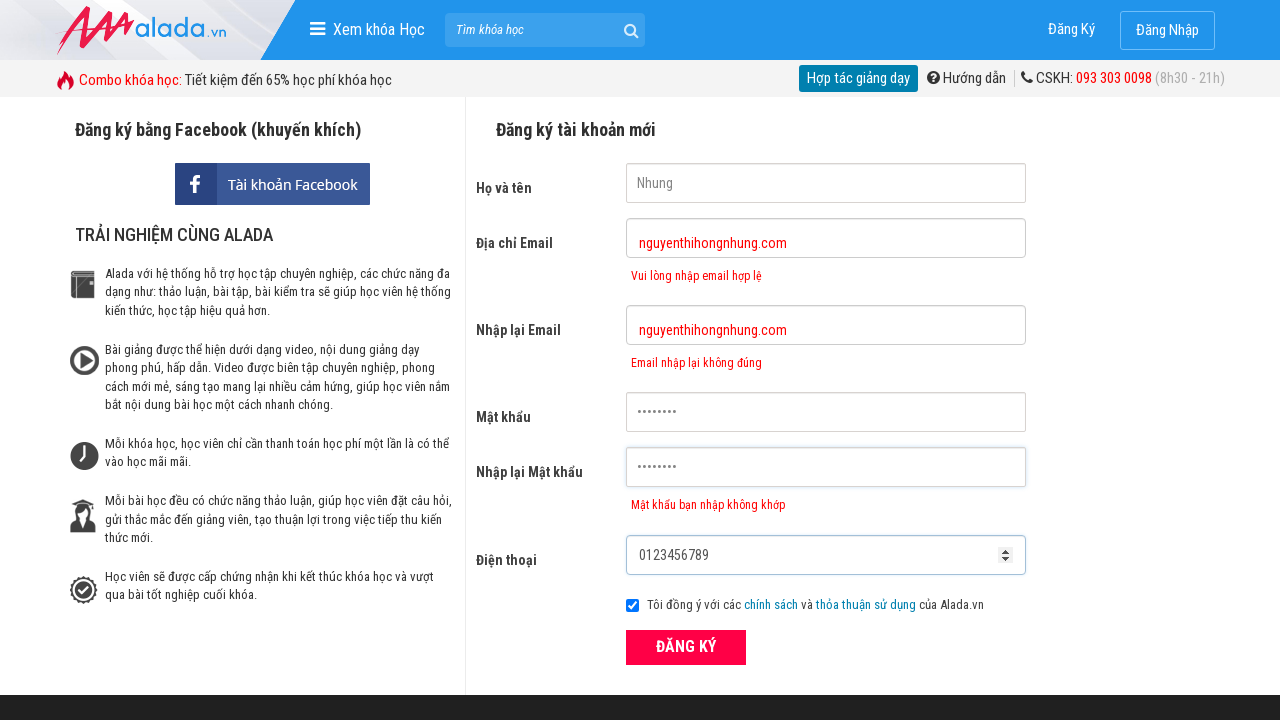

Clicked submit button to submit registration form at (686, 648) on button[type='submit']
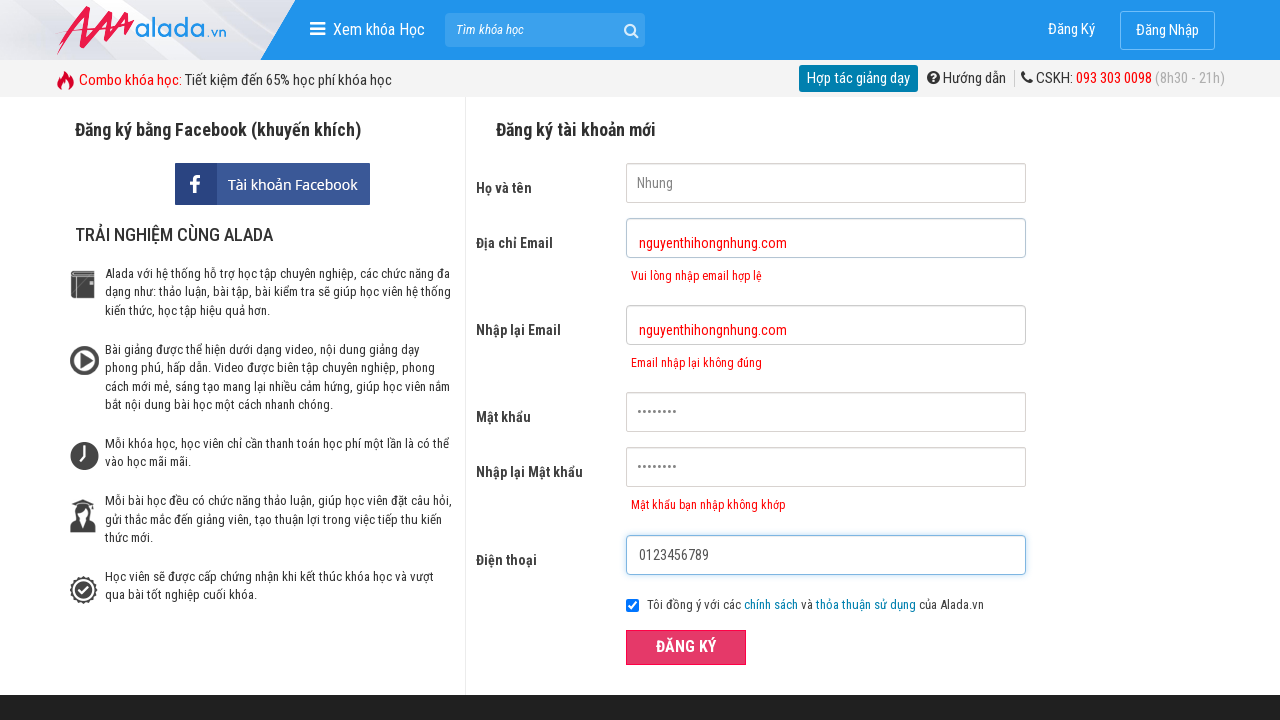

Email validation error message appeared
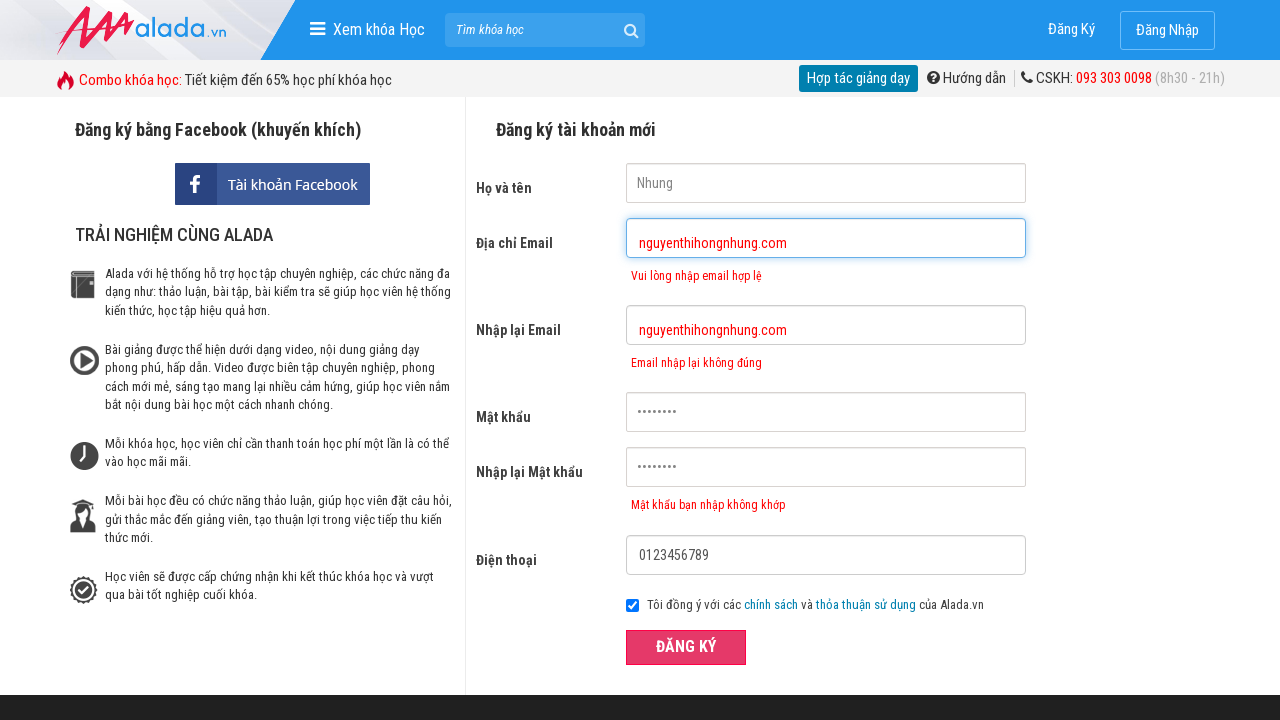

Confirm email validation error message appeared
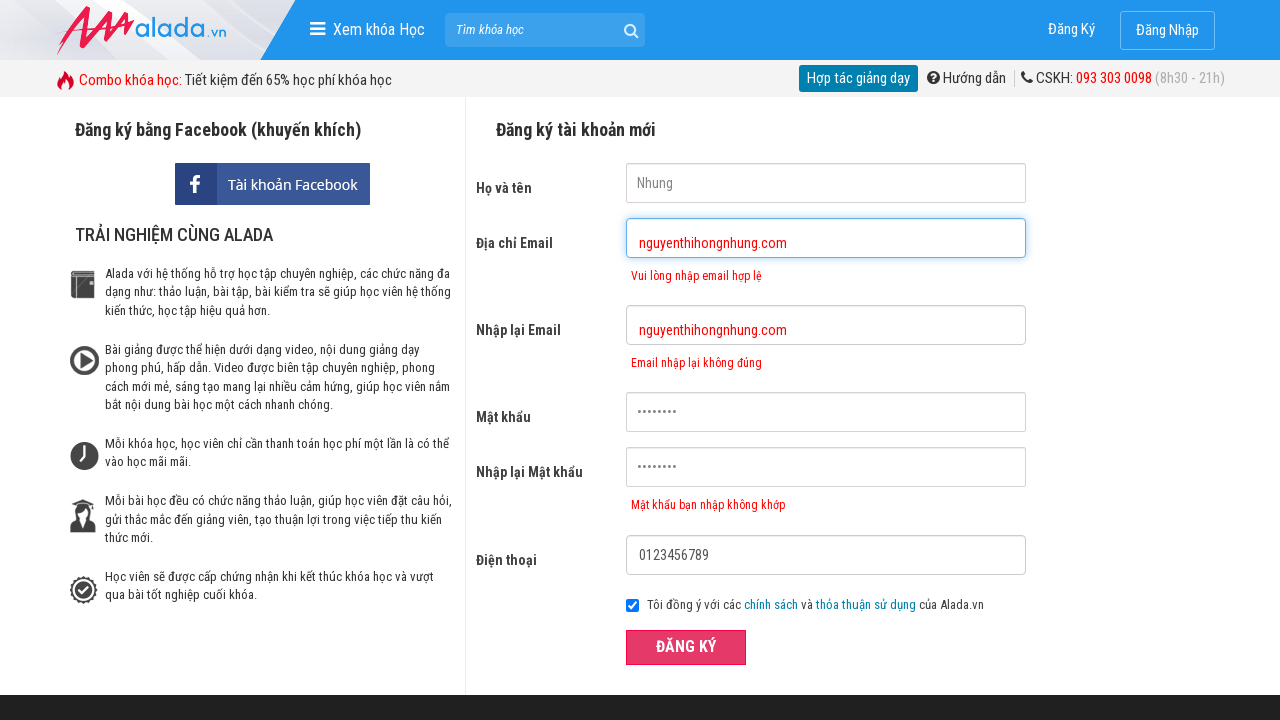

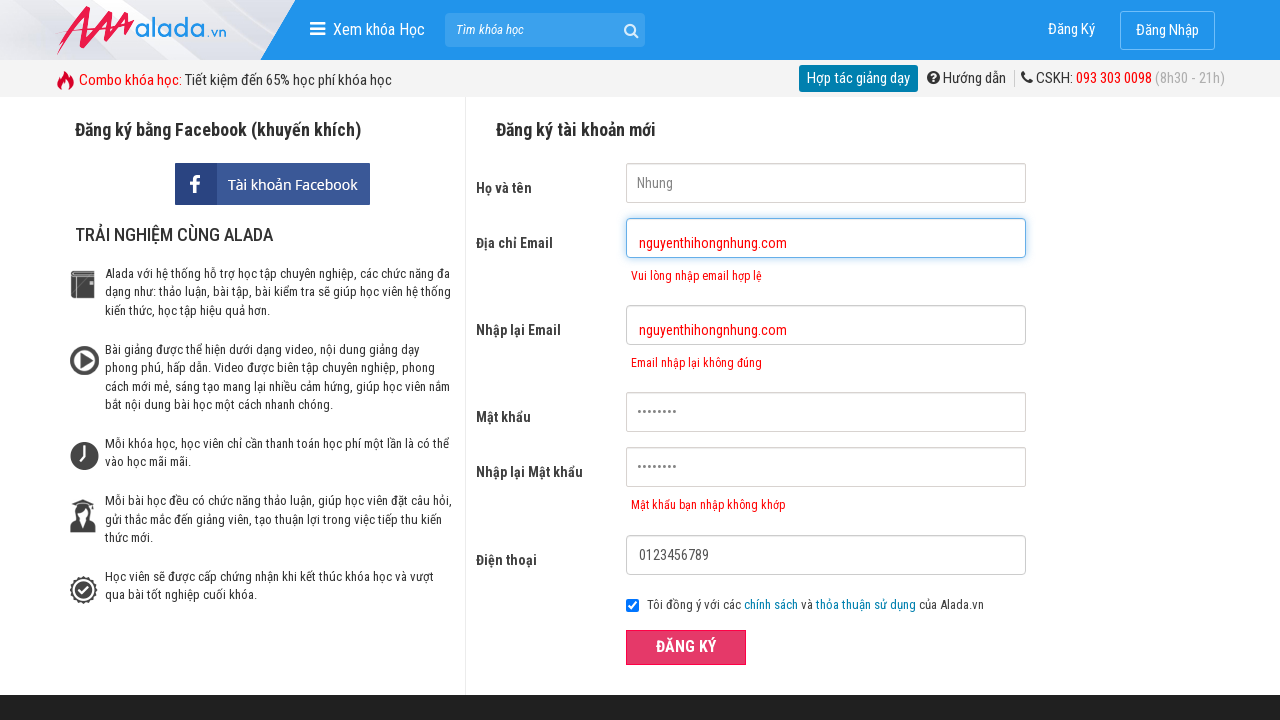